Tests window/tab handling by clicking a link that opens a new window, switching to the new window to verify its content, closing it, and switching back to the parent window to click the link again.

Starting URL: https://the-internet.herokuapp.com/windows

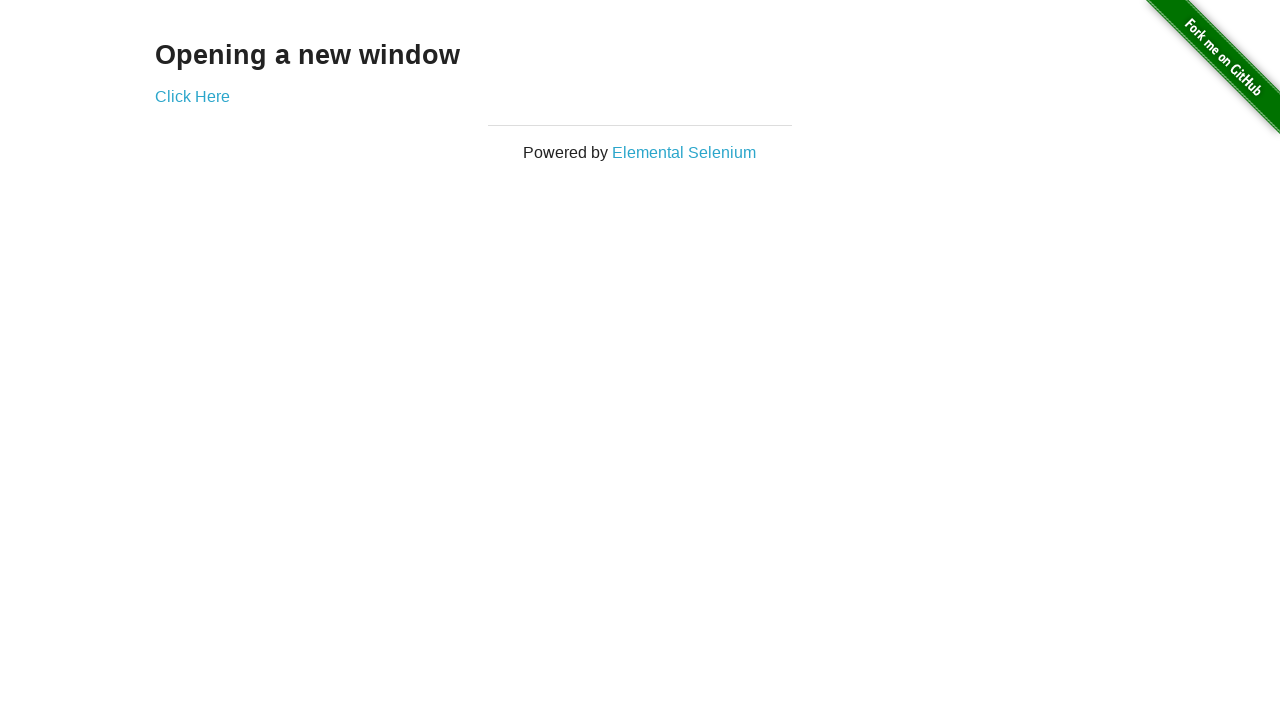

Clicked 'Click Here' link to open new window at (192, 96) on xpath=//a[text()='Click Here']
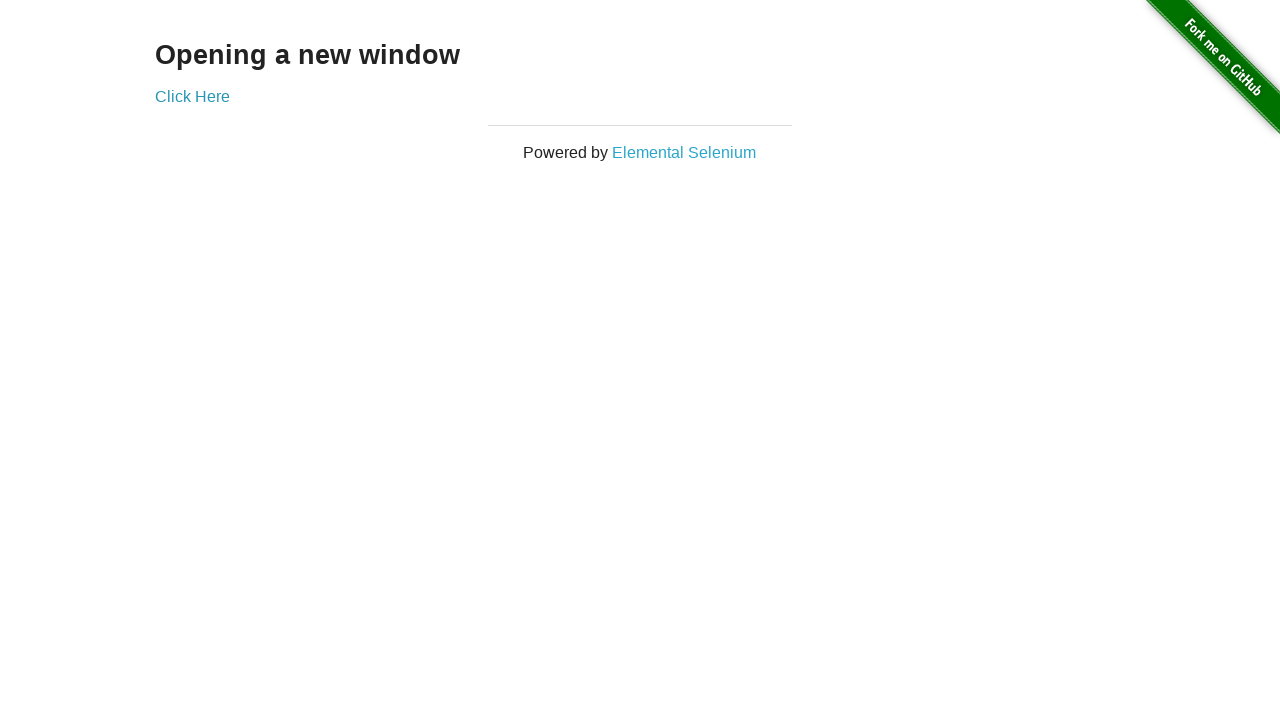

Captured new window/tab handle
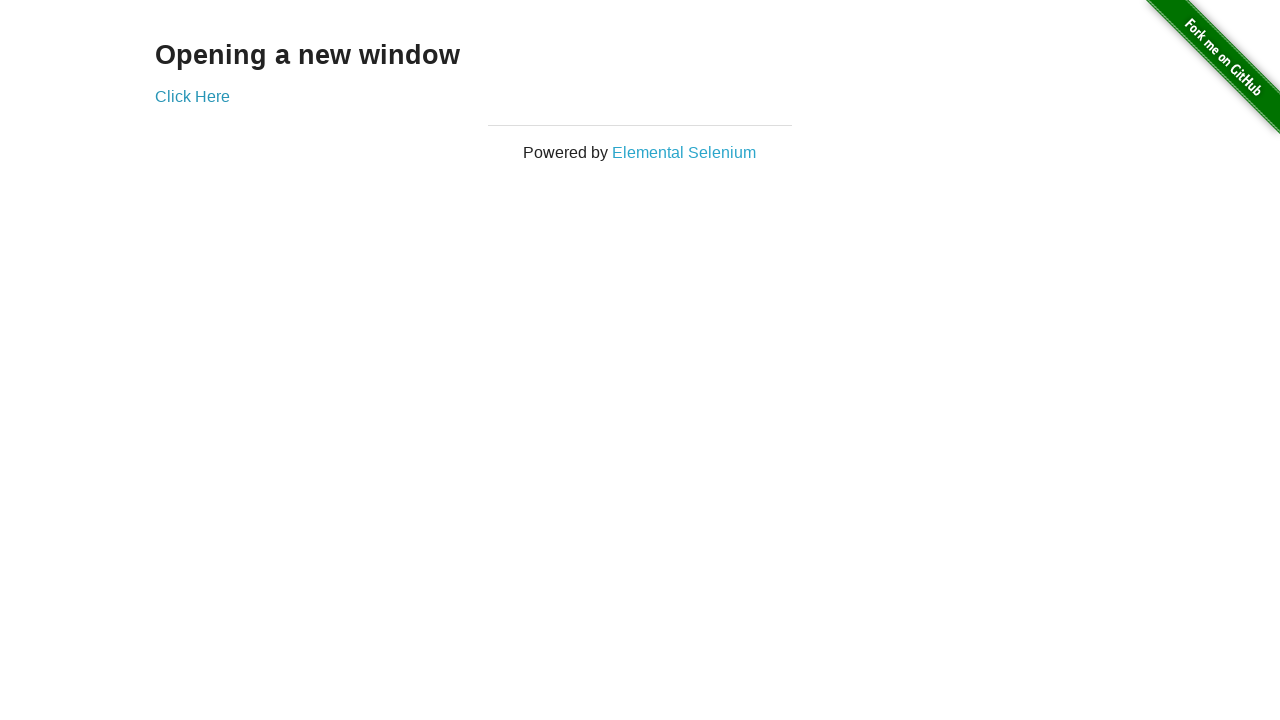

New window loaded completely
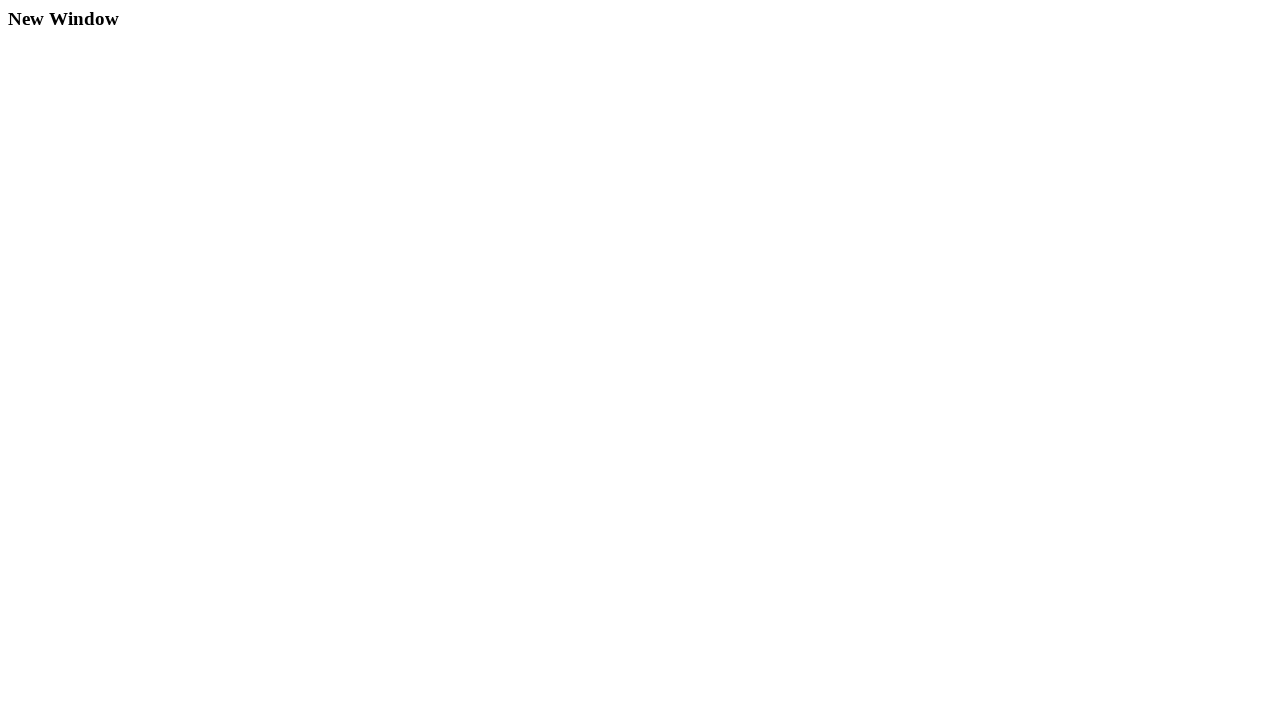

Located header element in new window
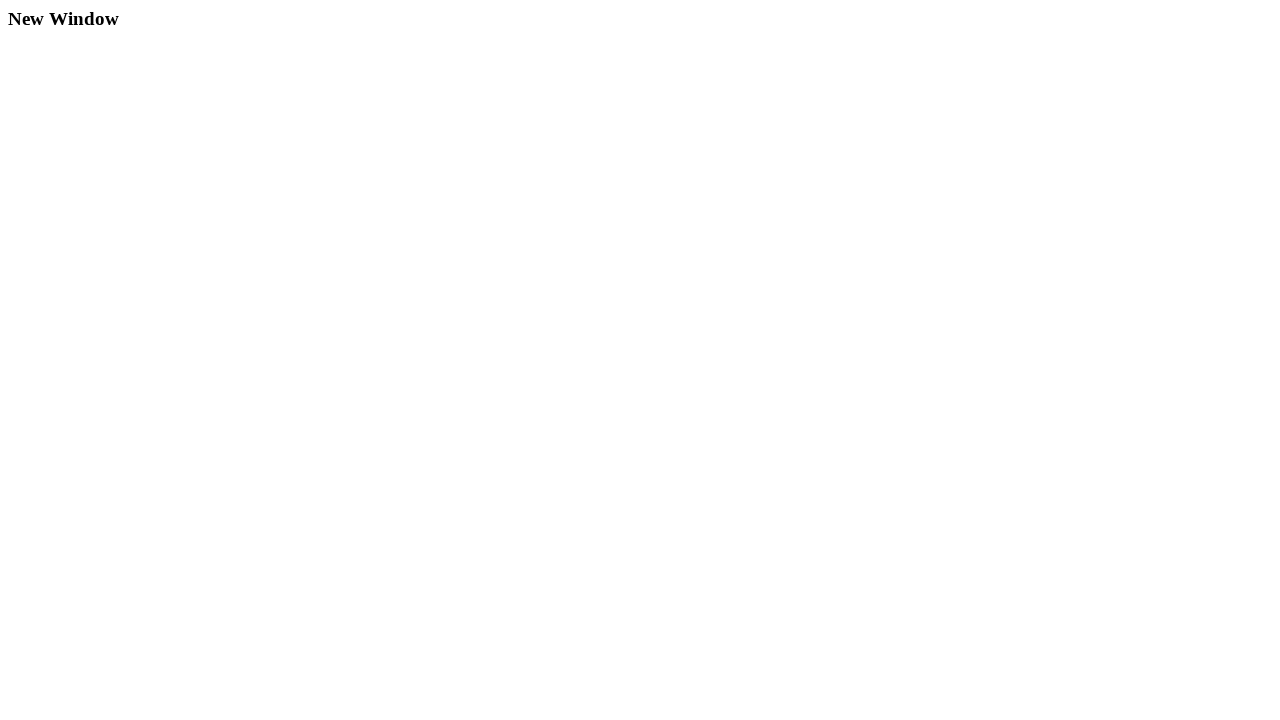

Verified header text is 'New Window'
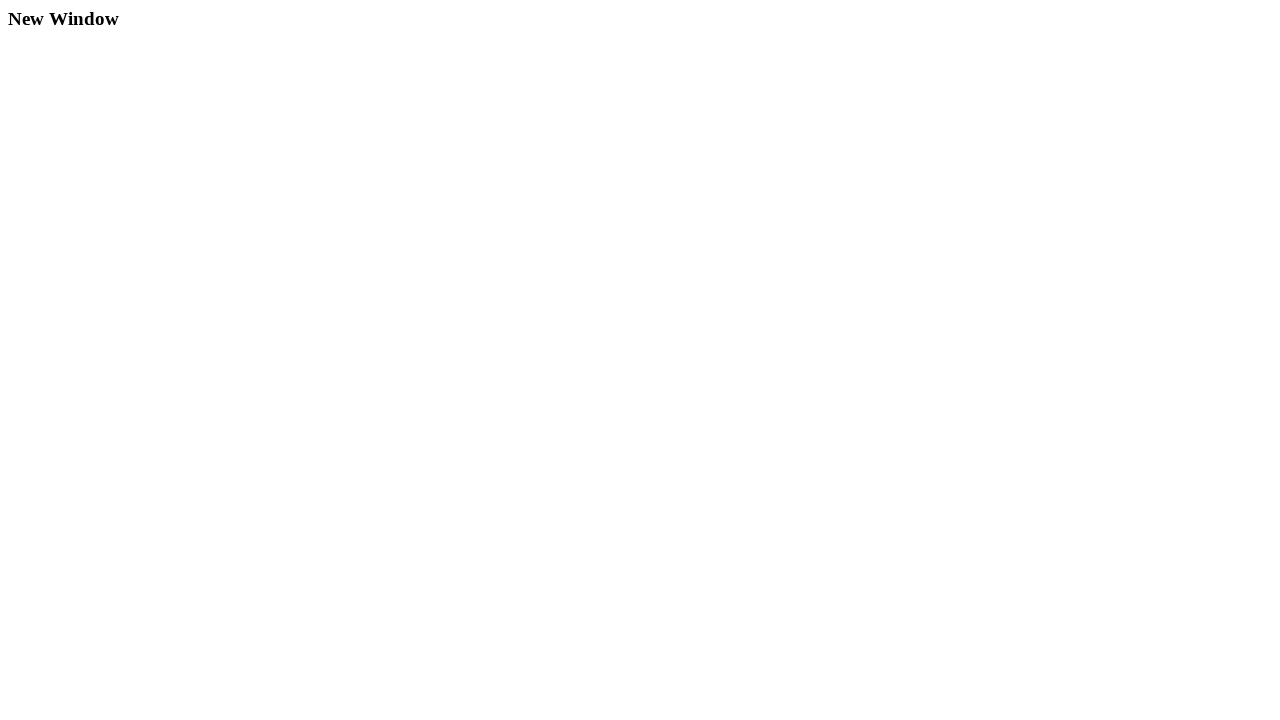

Closed new window/tab
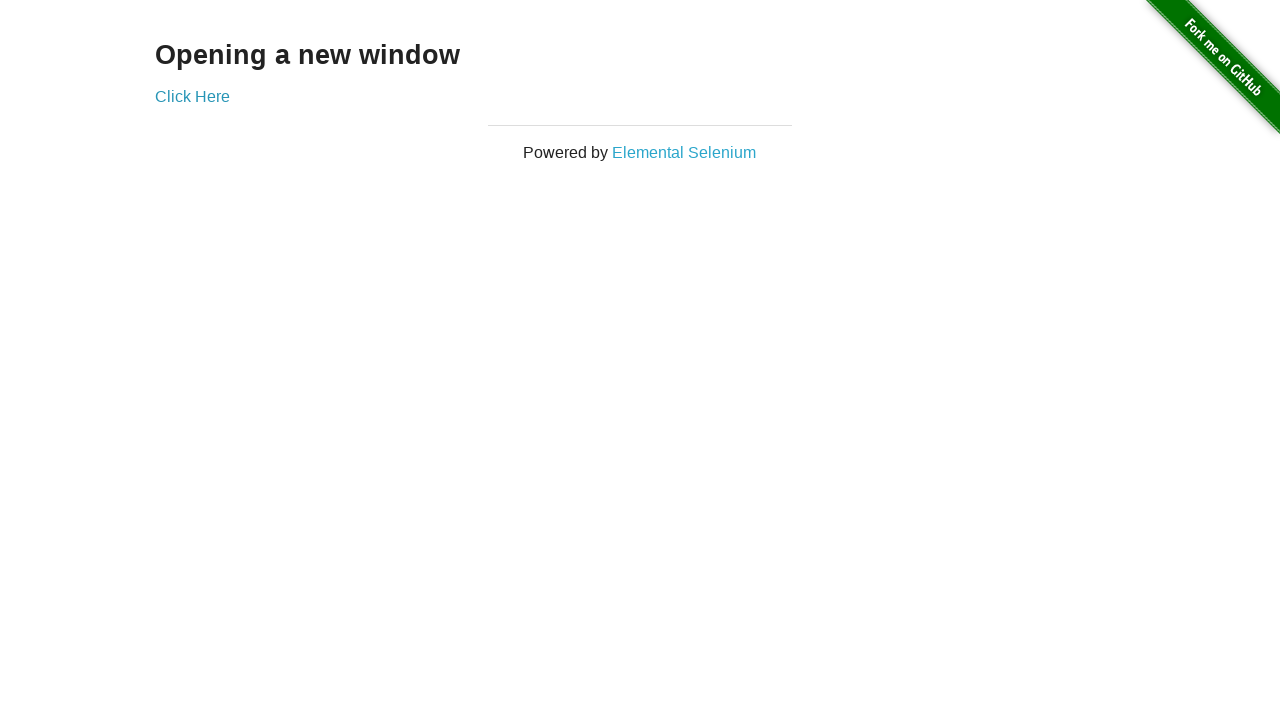

Clicked 'Click Here' link again on parent window at (192, 96) on xpath=//a[text()='Click Here']
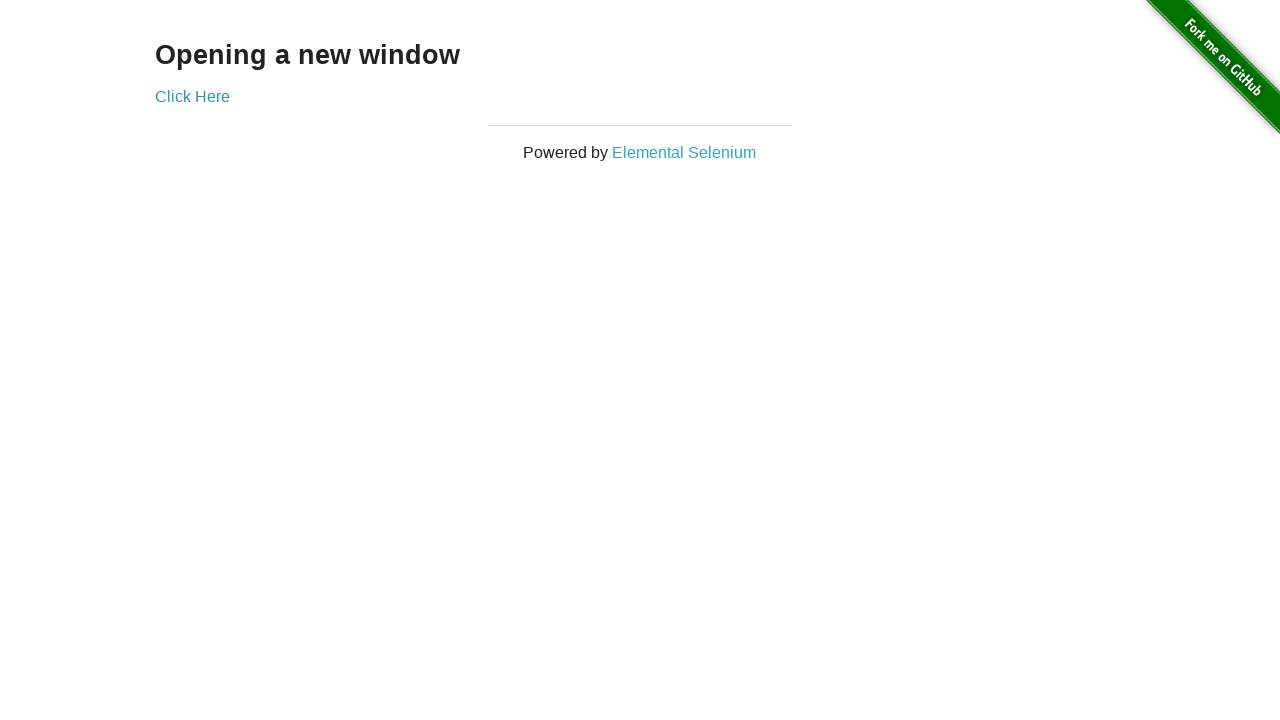

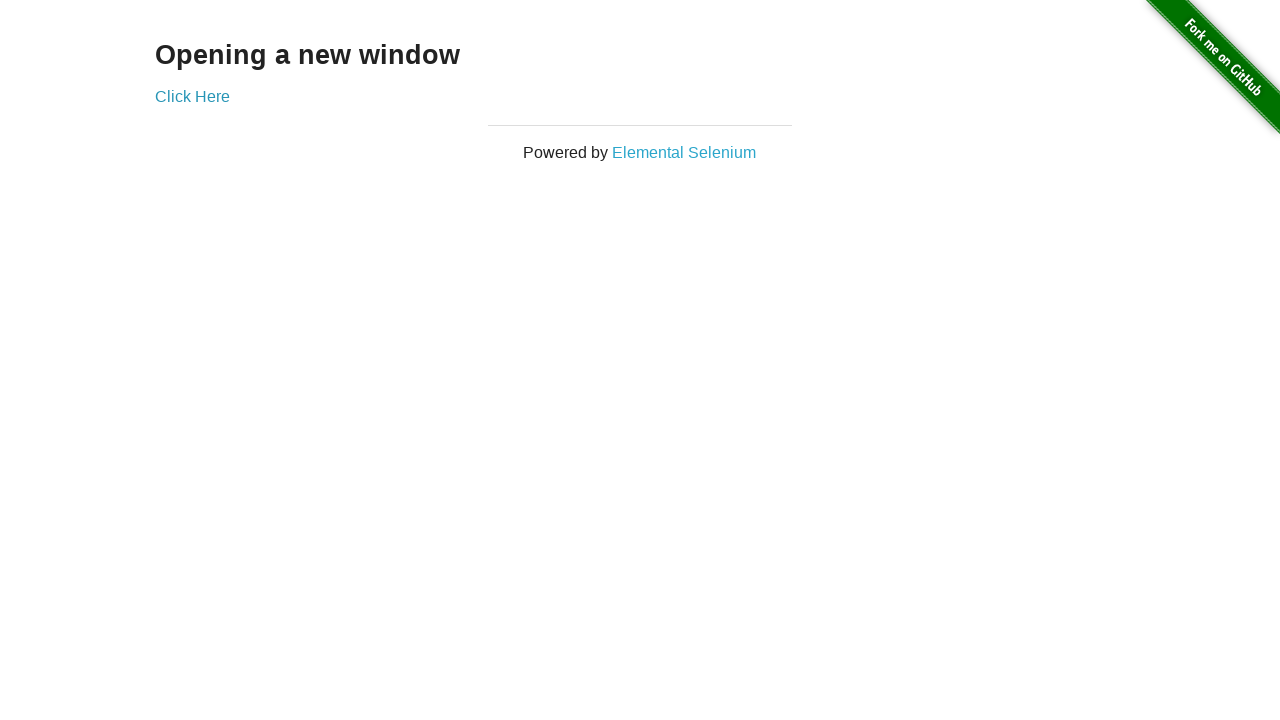